Tests window handling functionality by opening a new window, verifying content in both windows, and switching between them

Starting URL: https://the-internet.herokuapp.com/windows

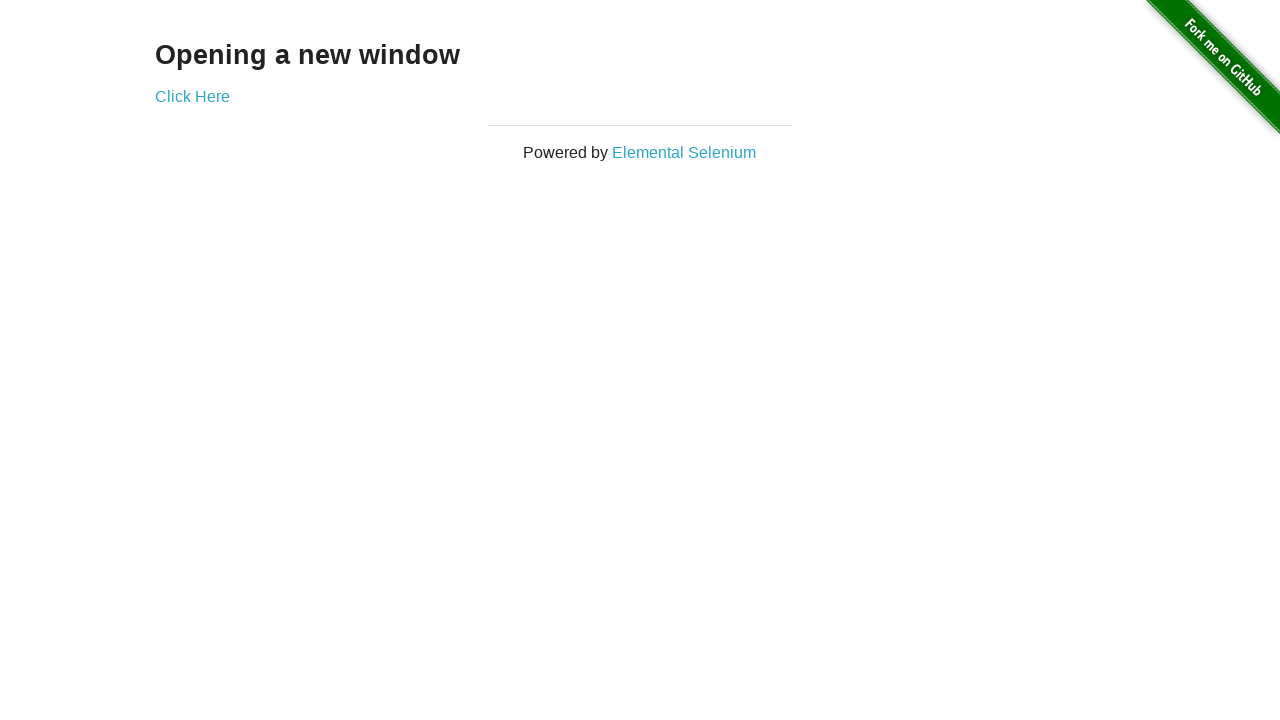

Verified 'Opening a new window' text is visible
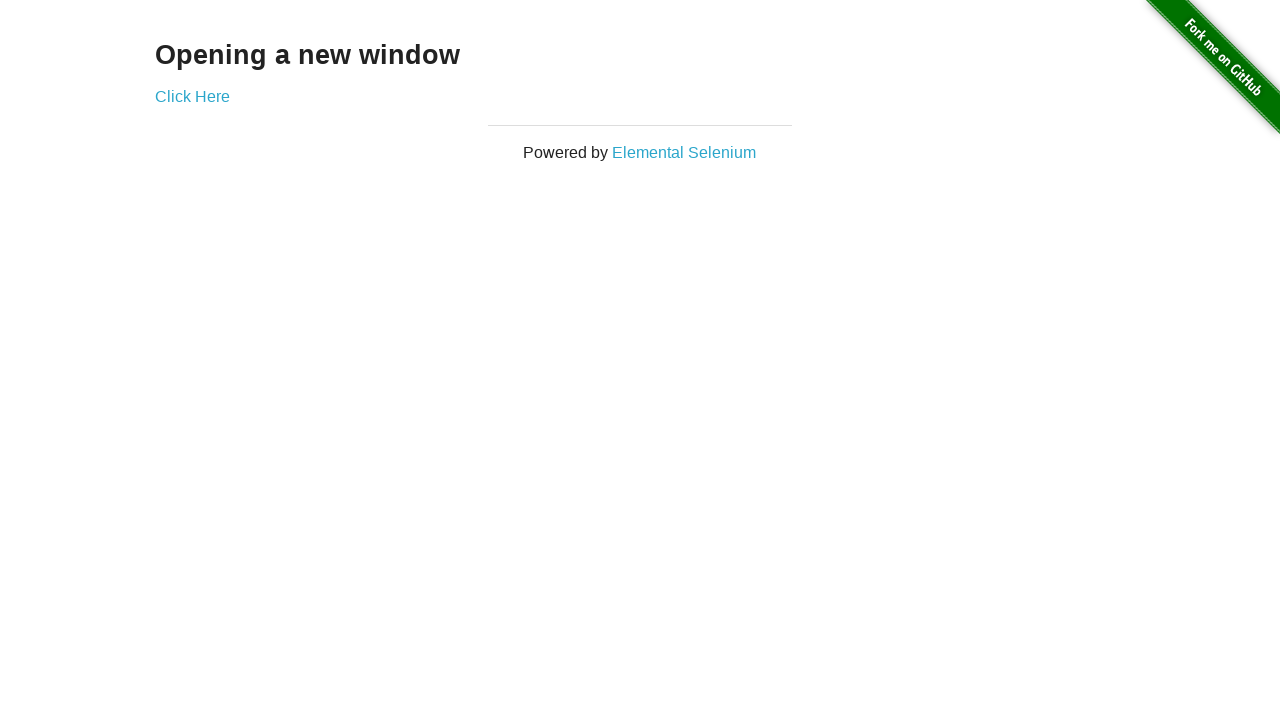

Verified page title contains 'The Internet'
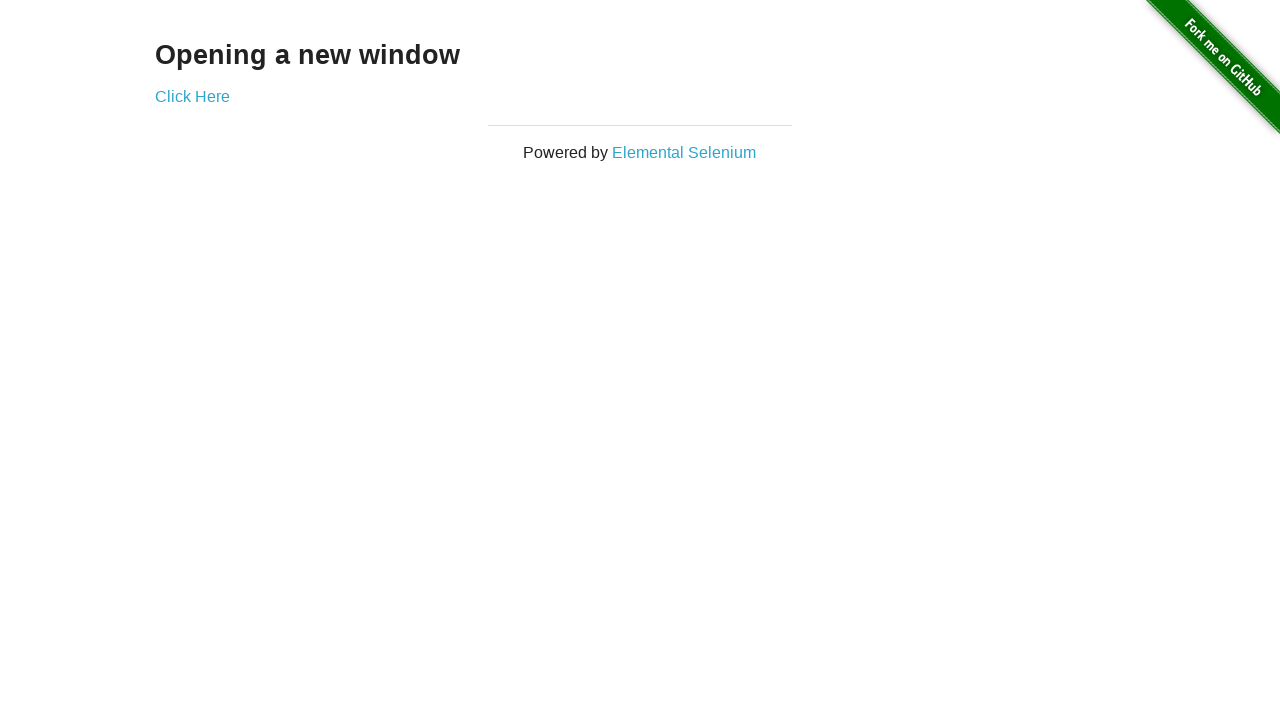

Stored reference to first page
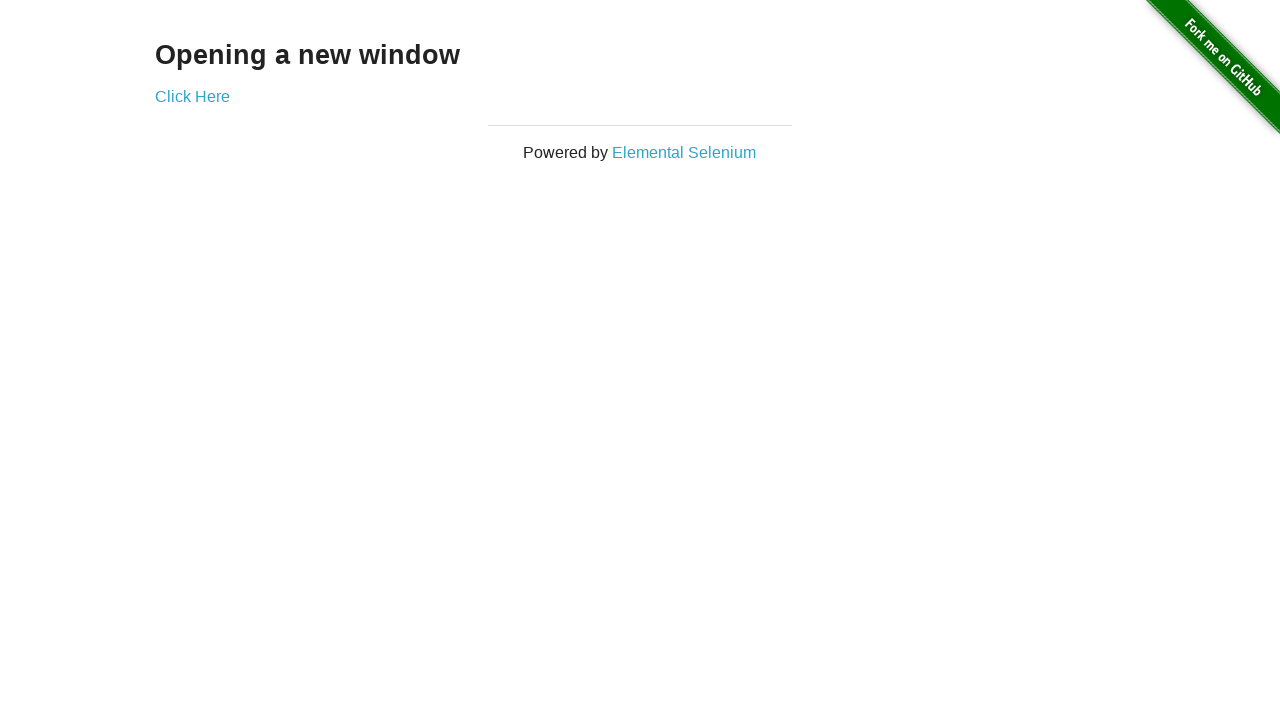

Clicked 'Click Here' button to open new window at (192, 96) on xpath=//a[normalize-space()='Click Here']
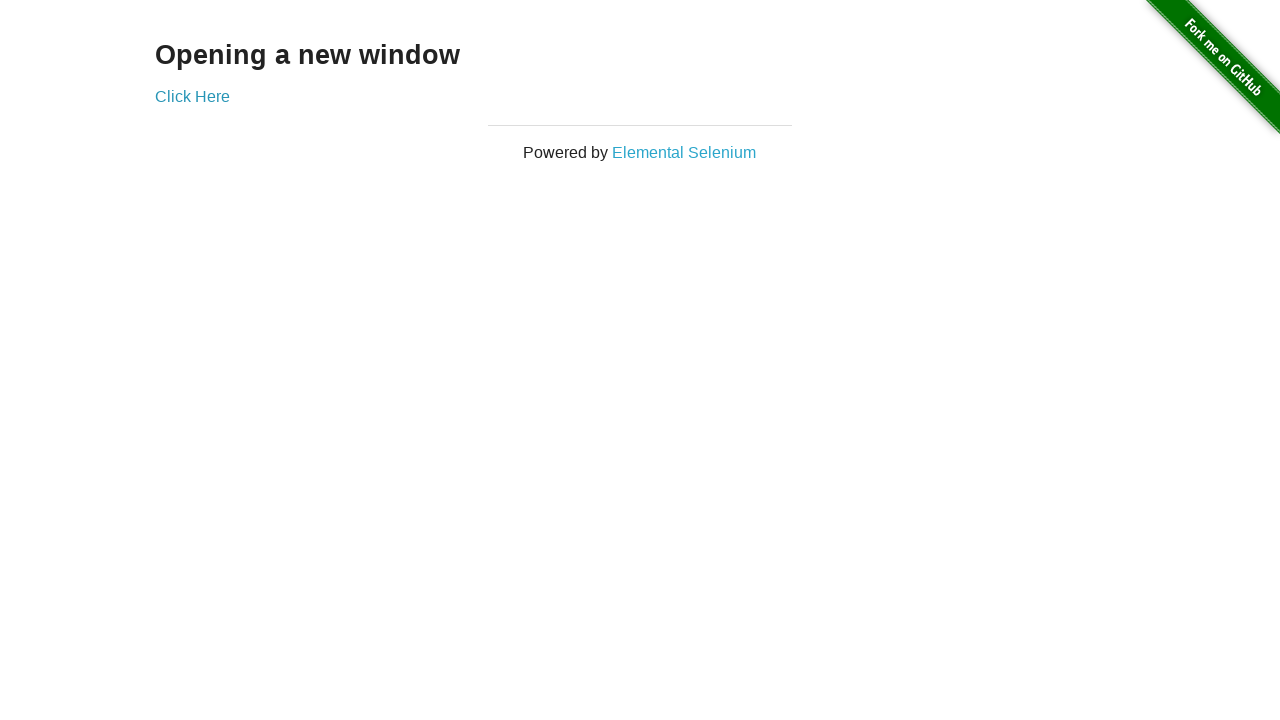

New window popup opened and captured
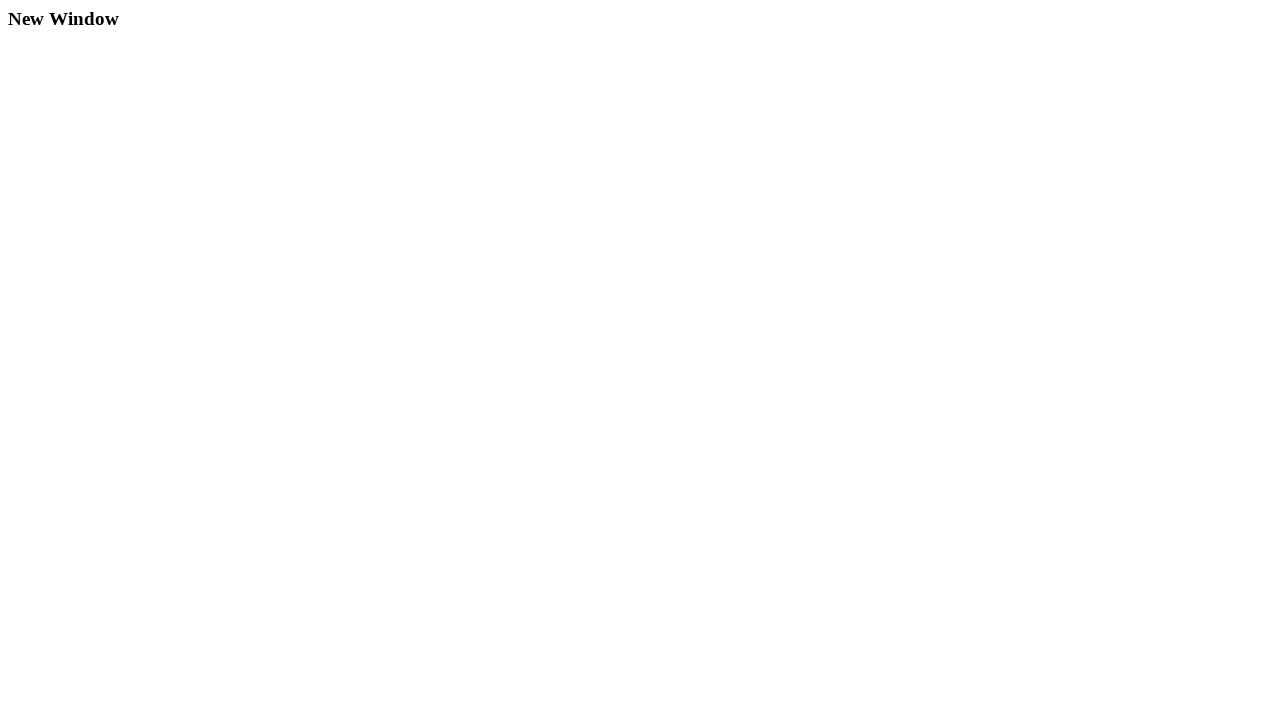

Verified 'New Window' text is visible in popup
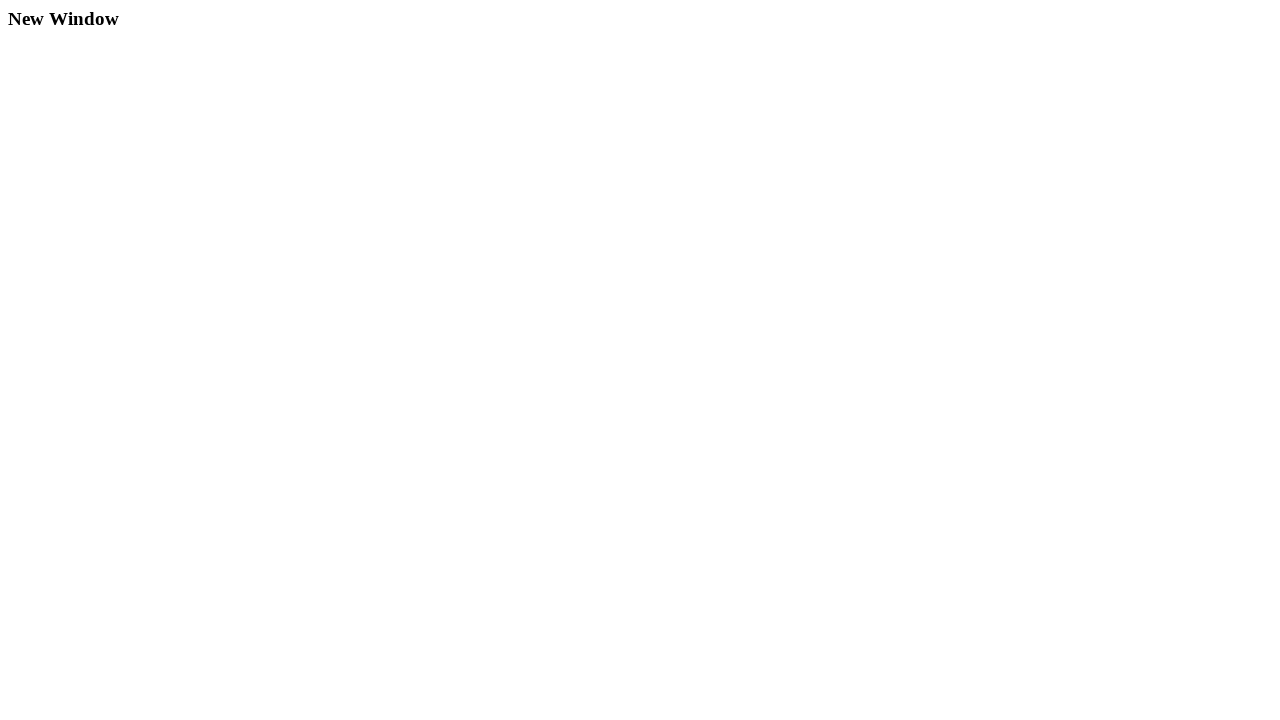

Switched back to first page
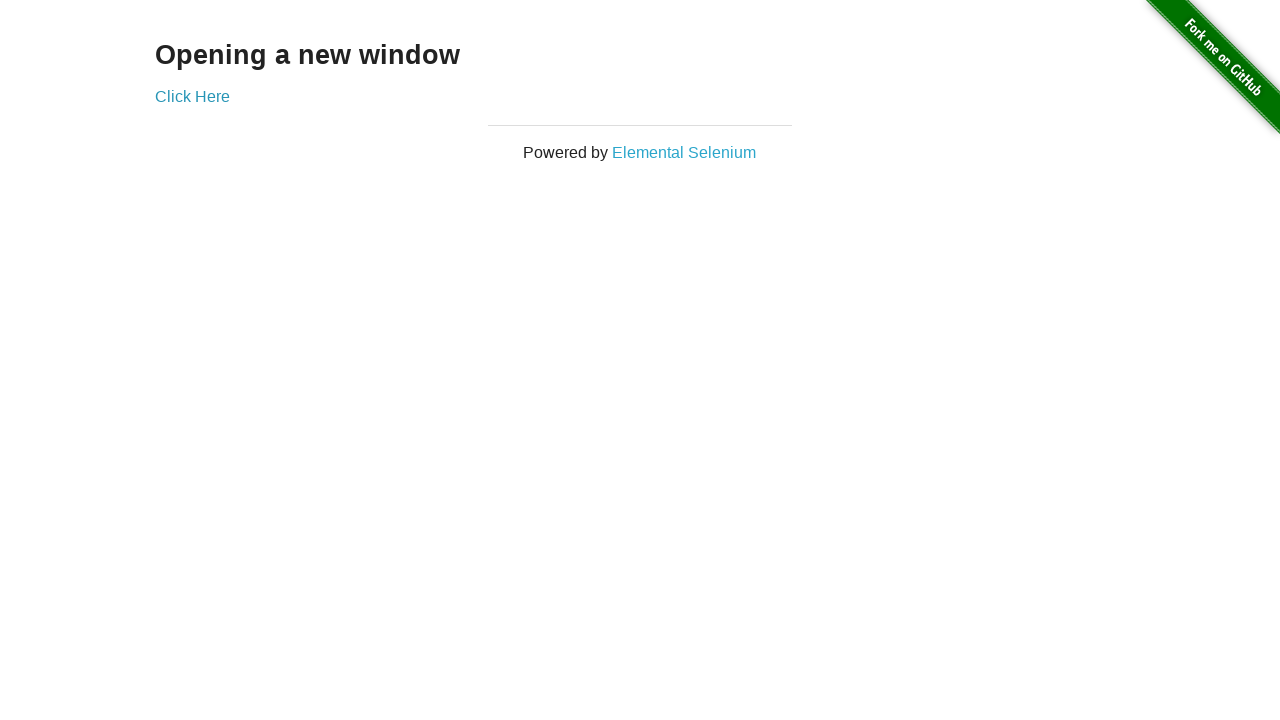

Verified first page URL contains 'internet'
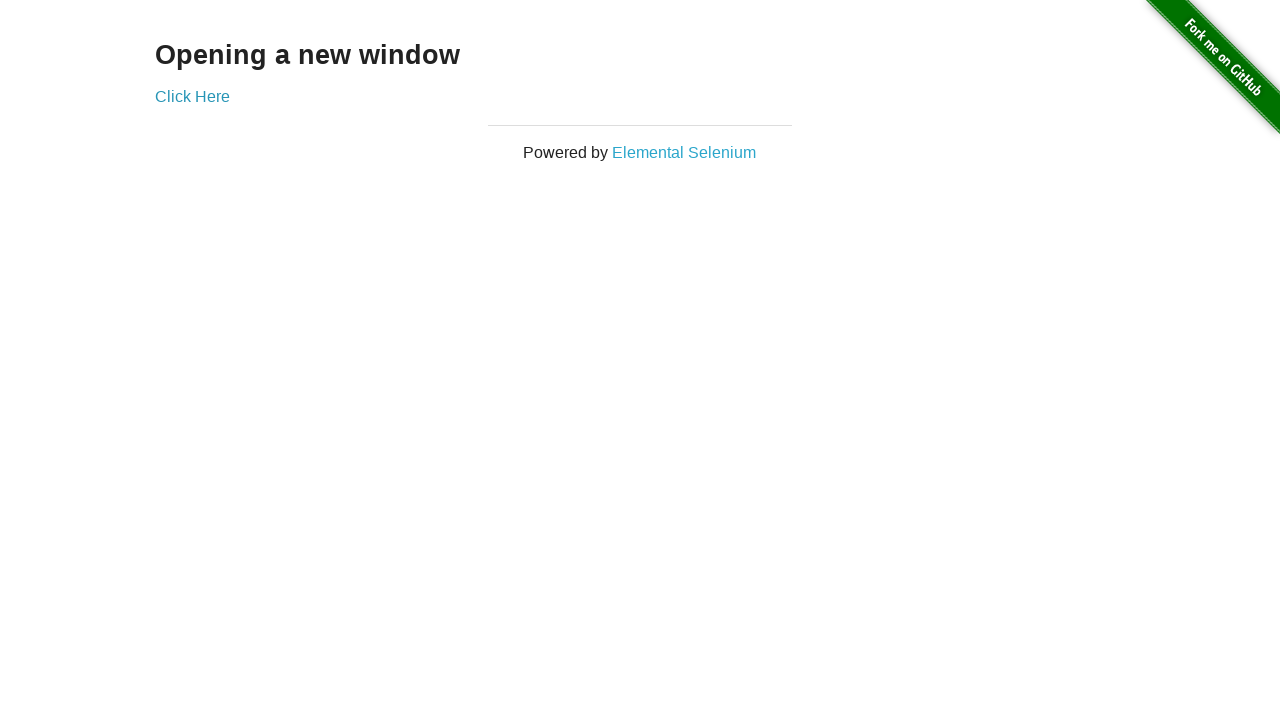

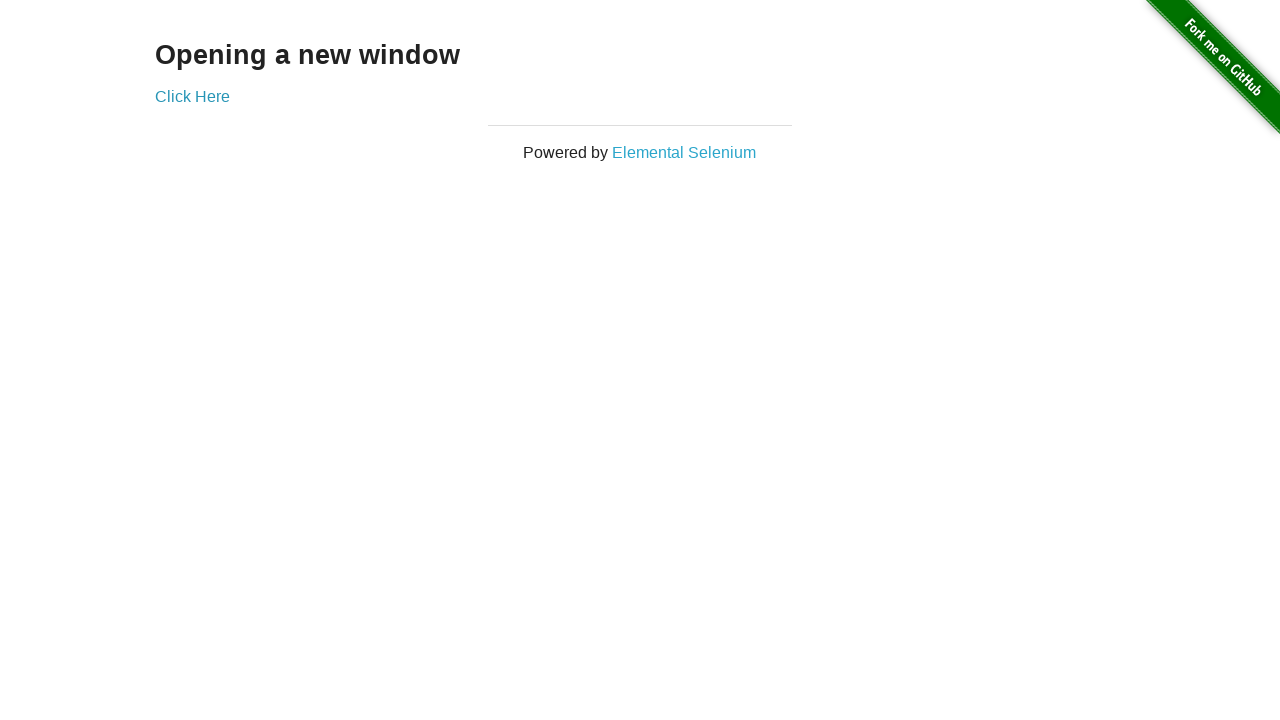